Tests a registration form by filling in first name, last name, and email fields, then submitting the form and verifying the success message

Starting URL: http://suninjuly.github.io/registration1.html

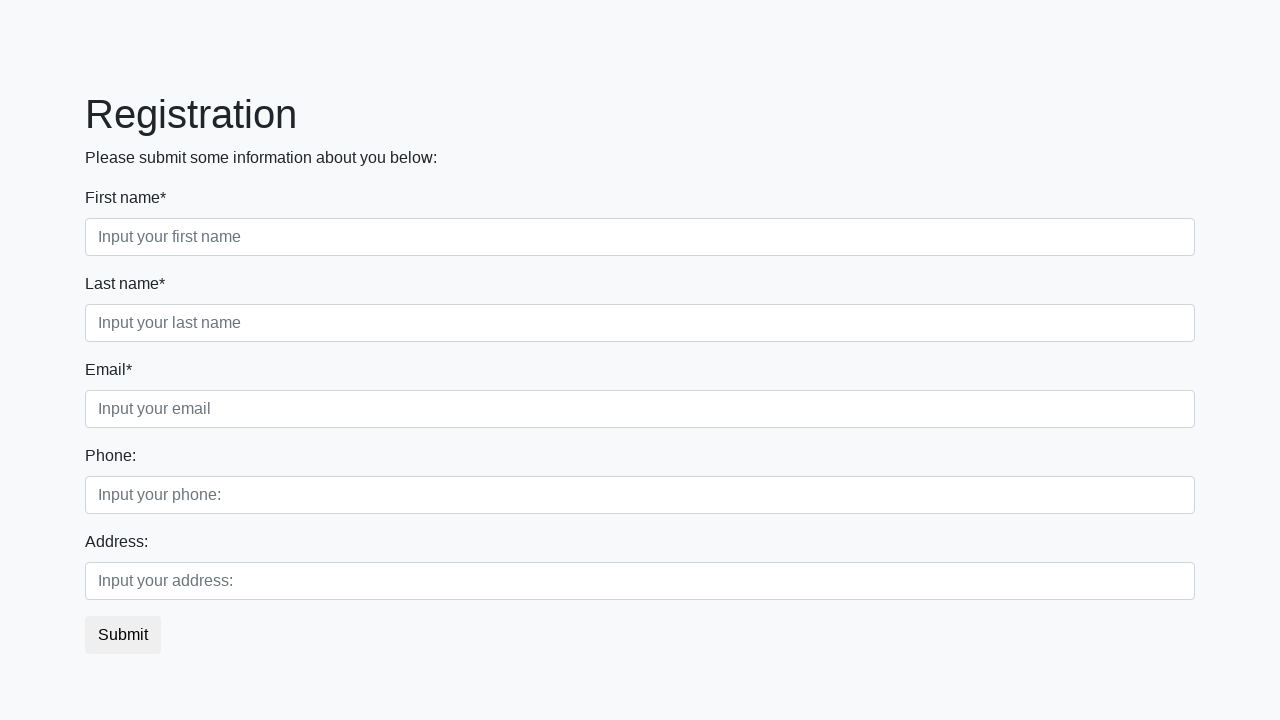

Filled first name field with 'Ivan' on [placeholder="Input your first name"]
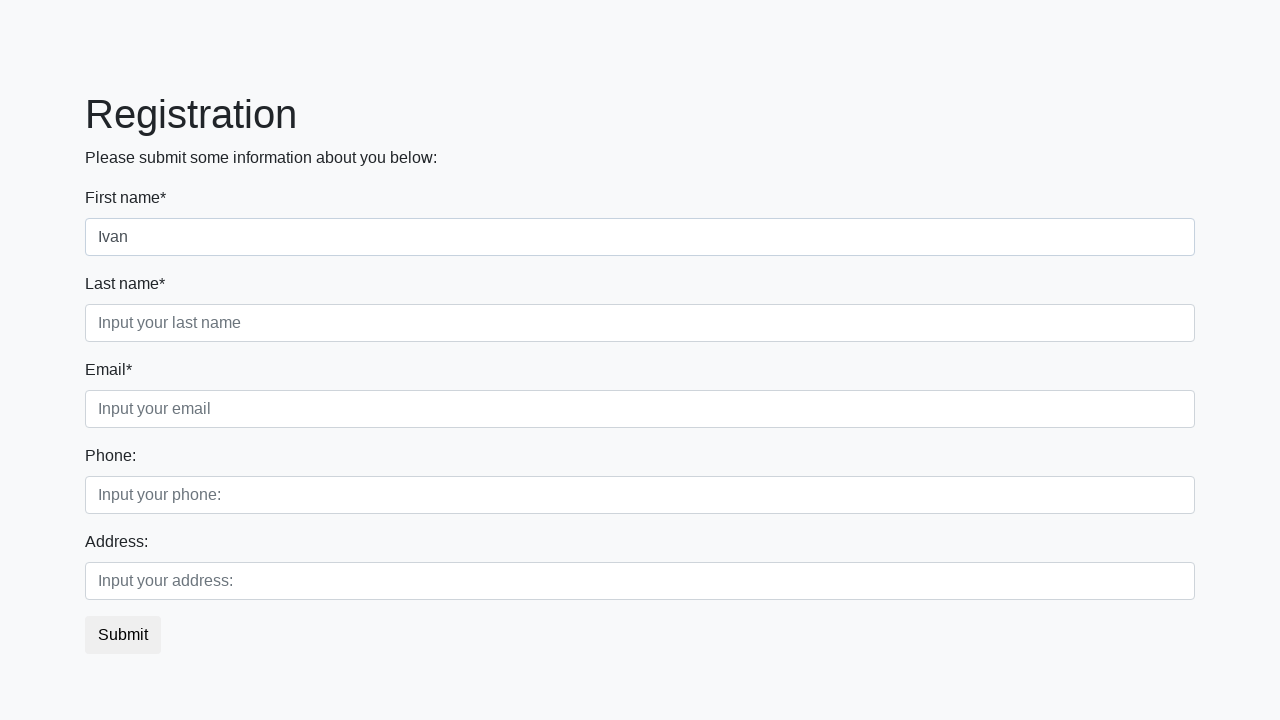

Filled last name field with 'Petrov' on [placeholder="Input your last name"]
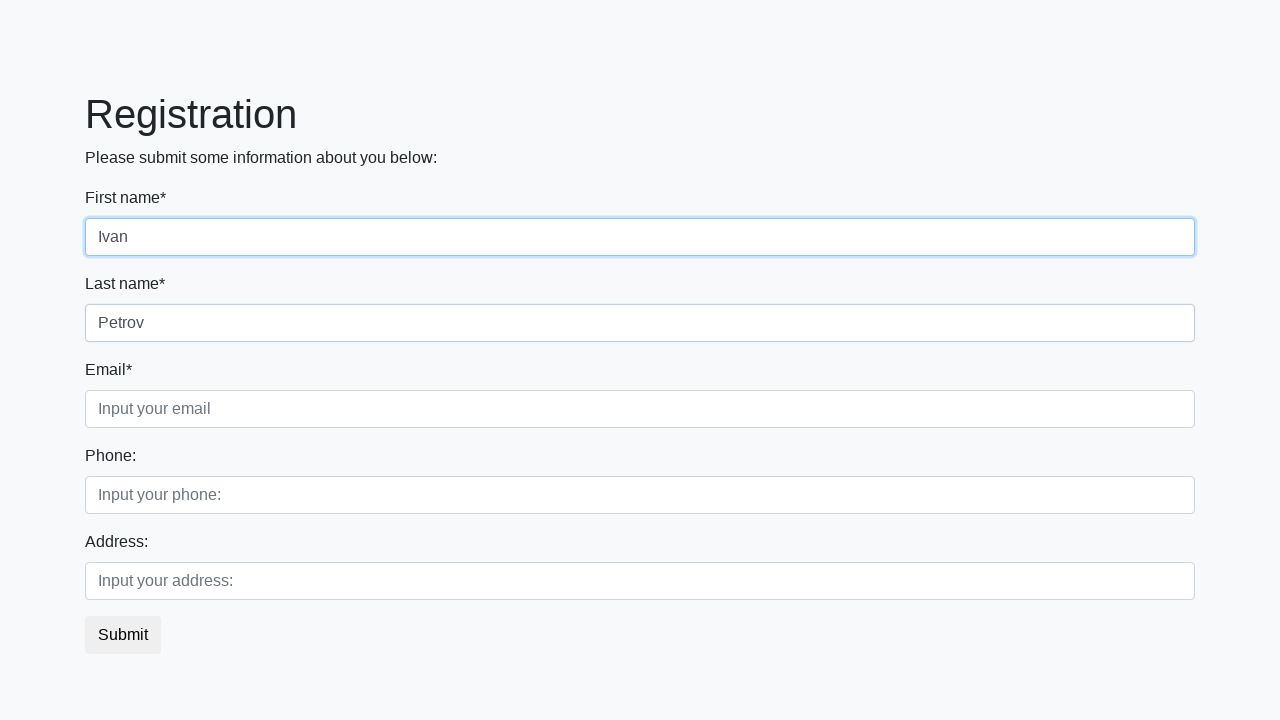

Filled email field with 'test@example.com' on [placeholder="Input your email"]
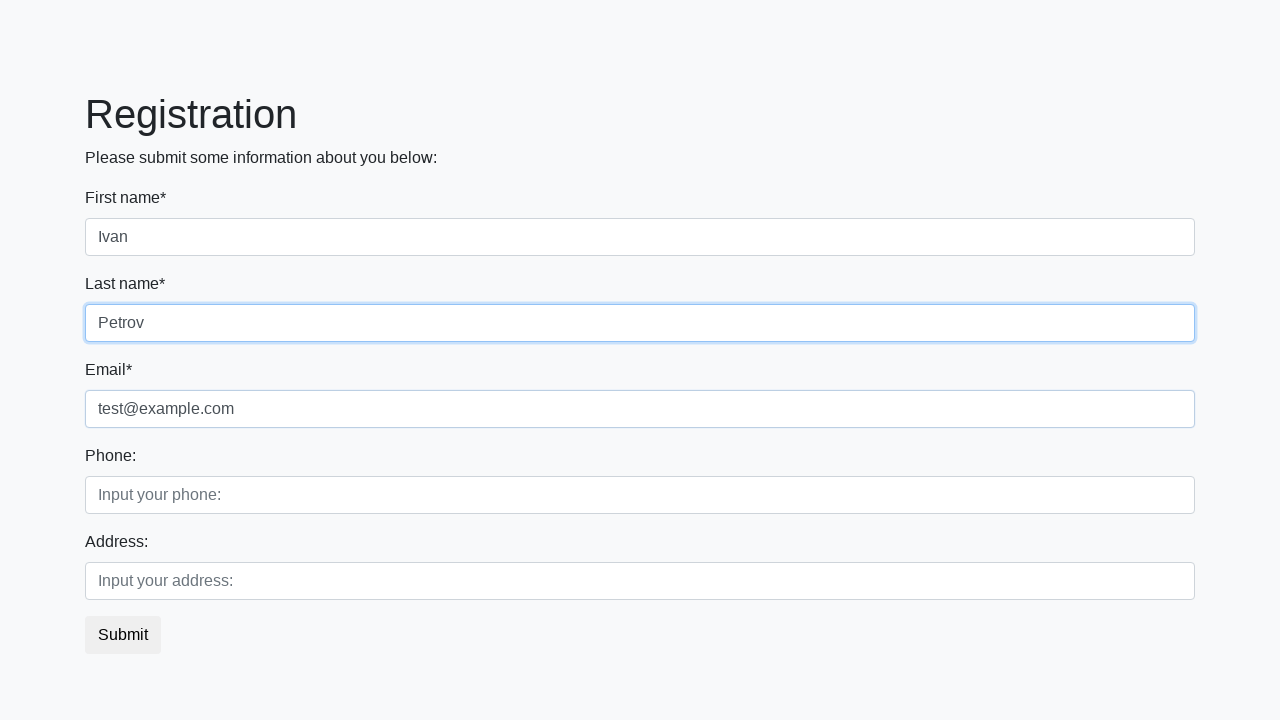

Clicked submit button to register at (123, 635) on button.btn
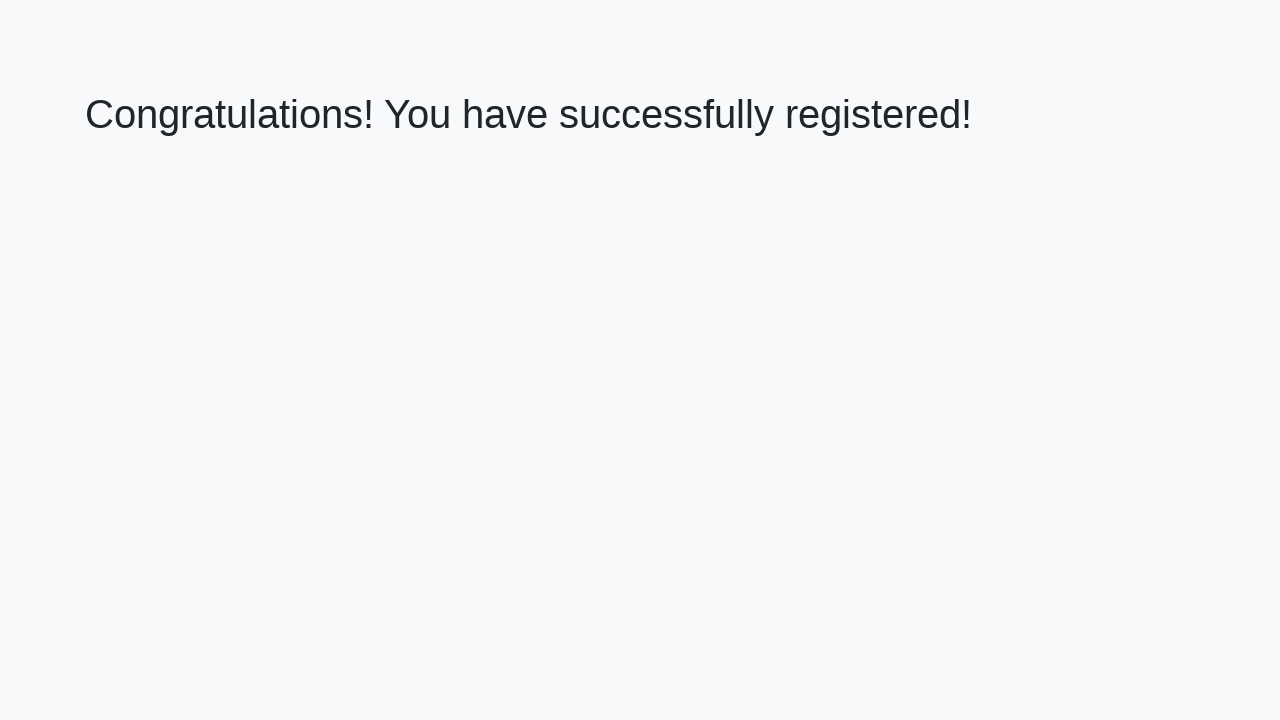

Success message appeared on page
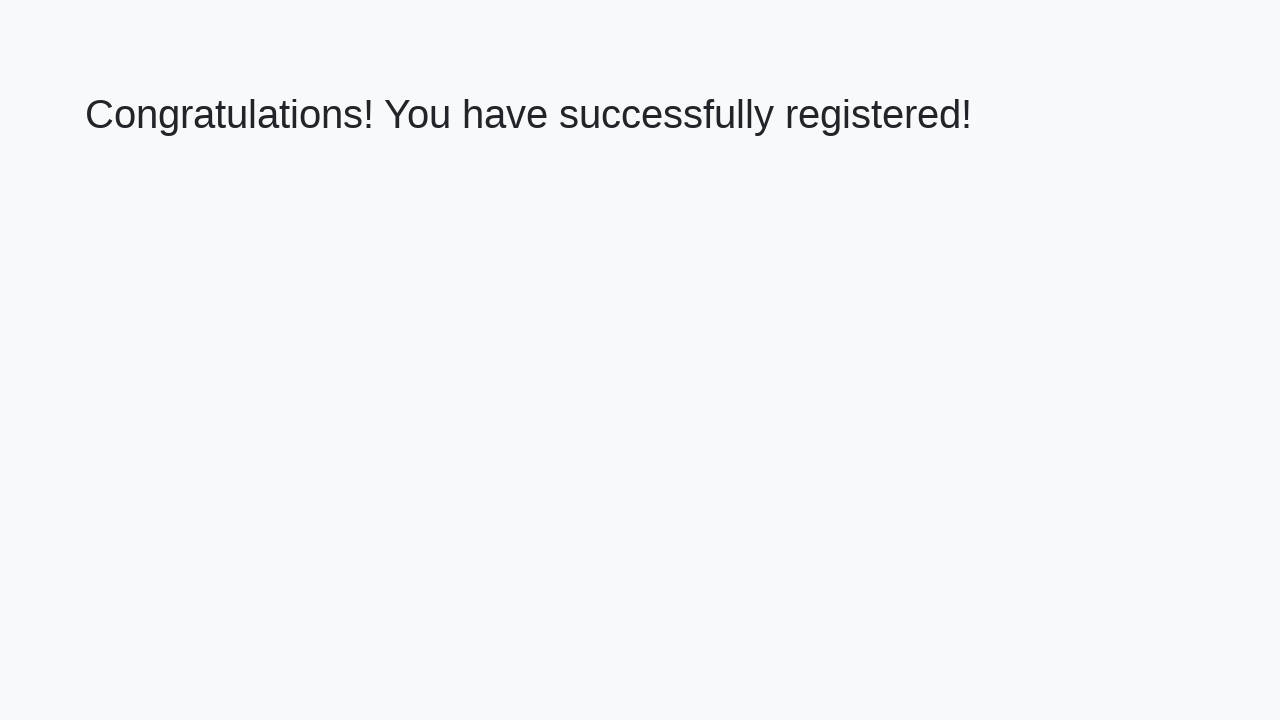

Retrieved success message: 'Congratulations! You have successfully registered!'
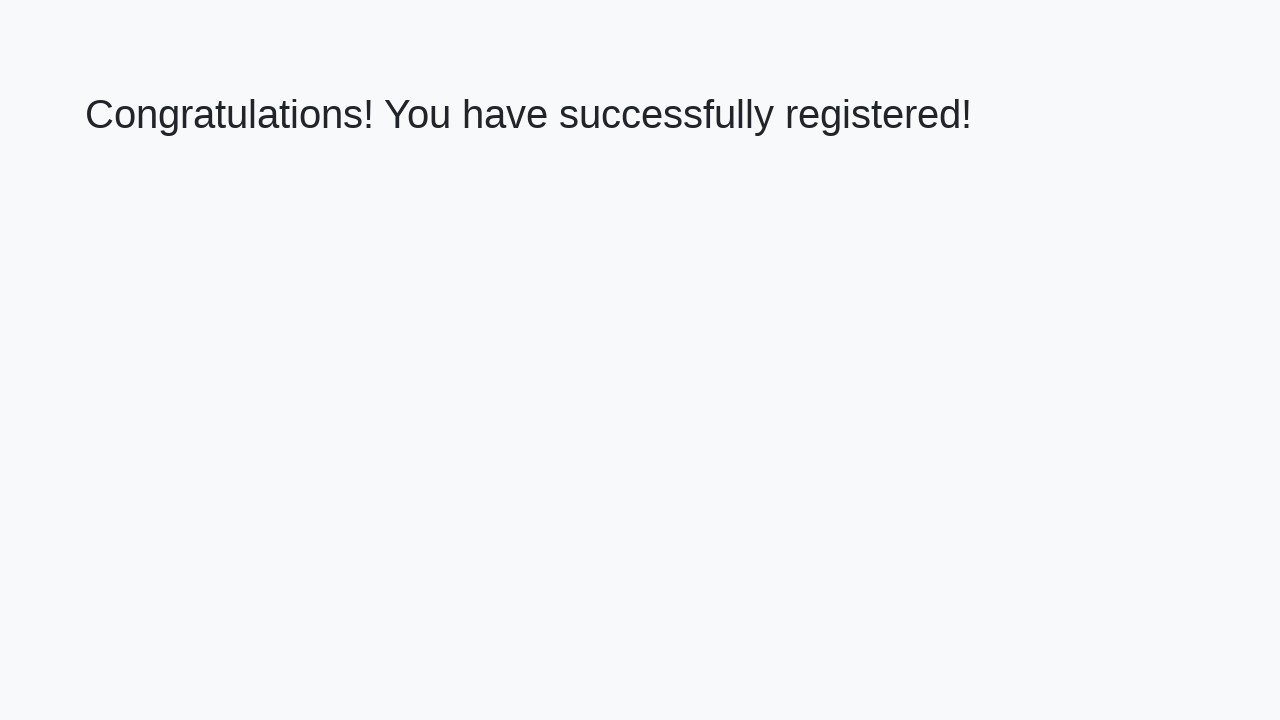

Verified registration success message matches expected text
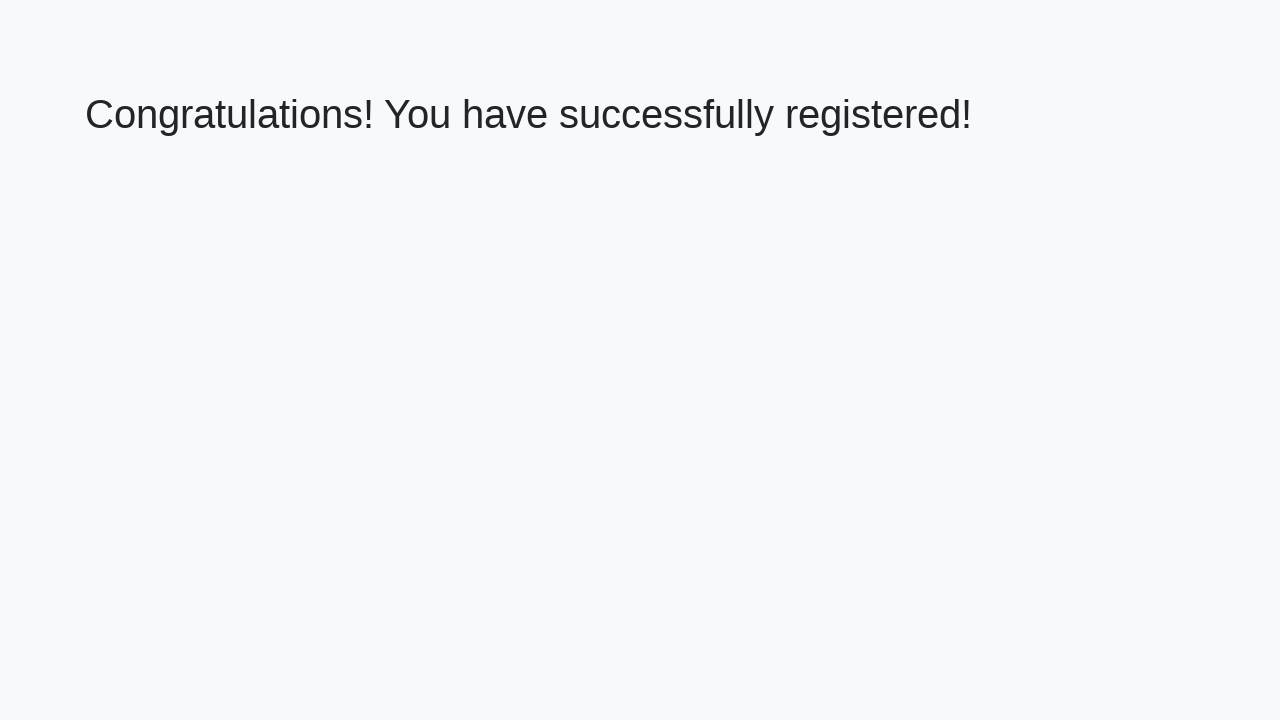

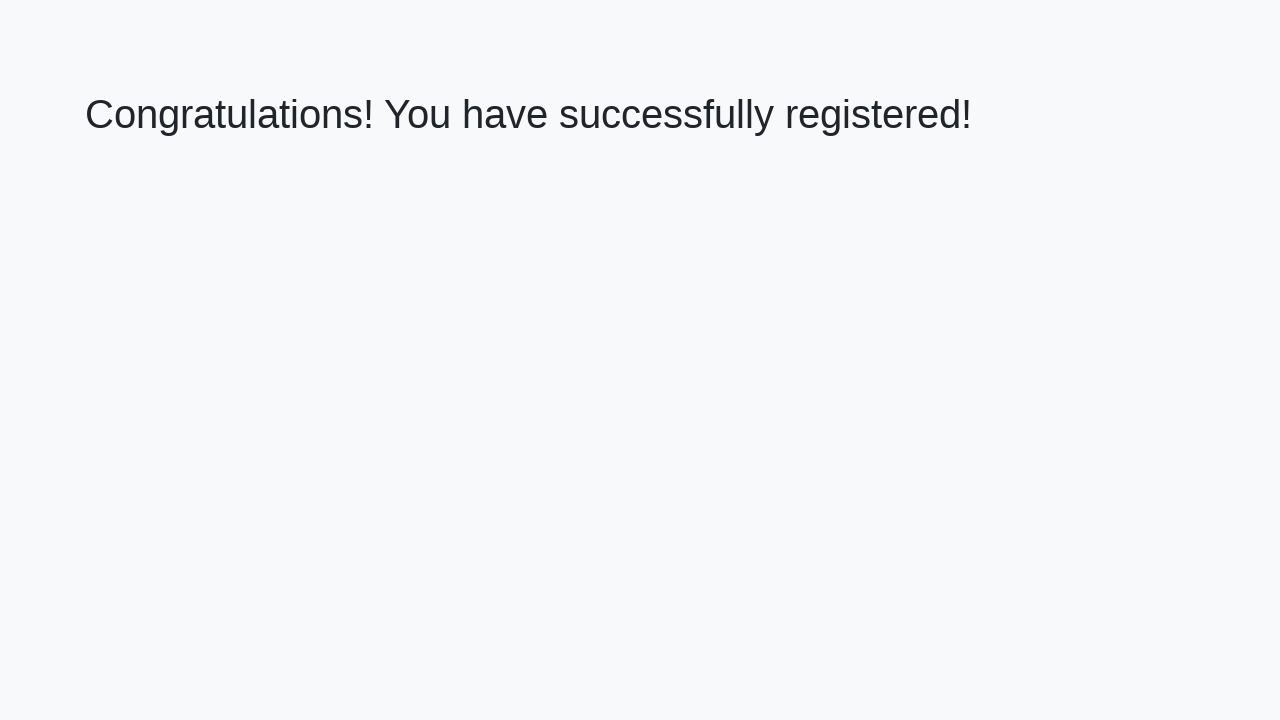